Navigates to the X-Cart website, maximizes the browser window, and retrieves the page title to verify the page loads correctly.

Starting URL: https://www.x-cart.com

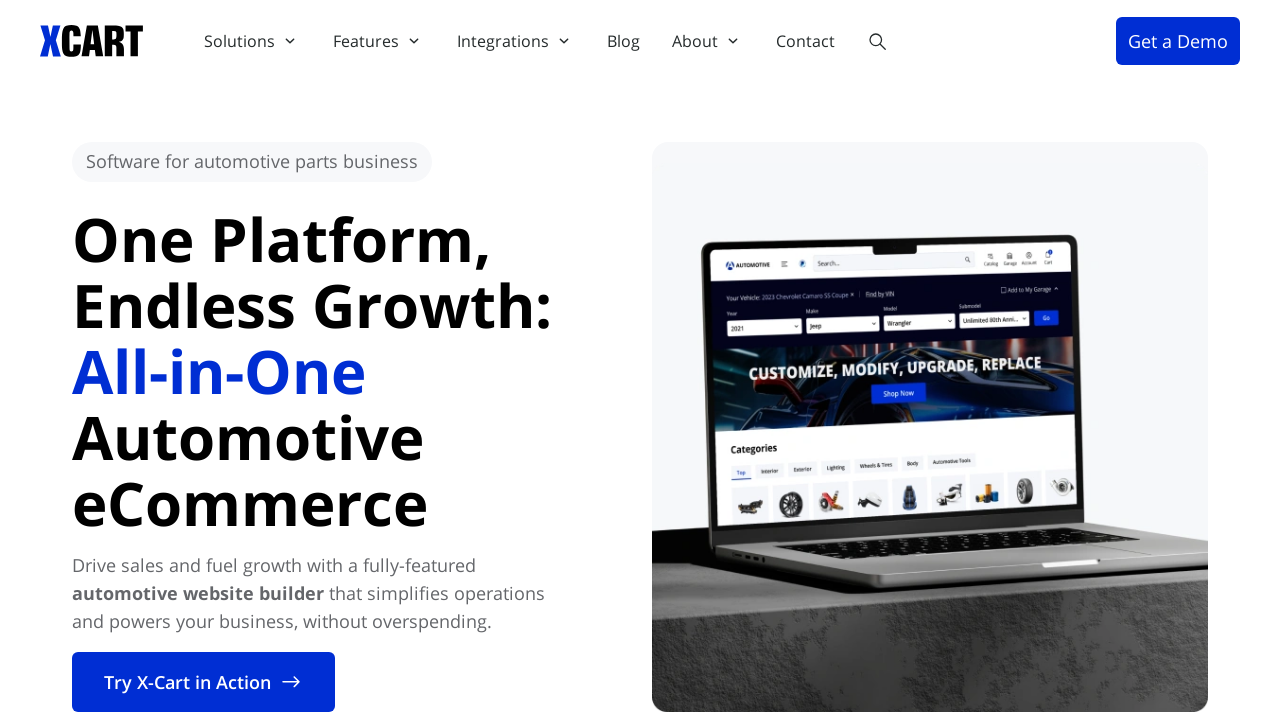

Maximized browser window to 1920x1080
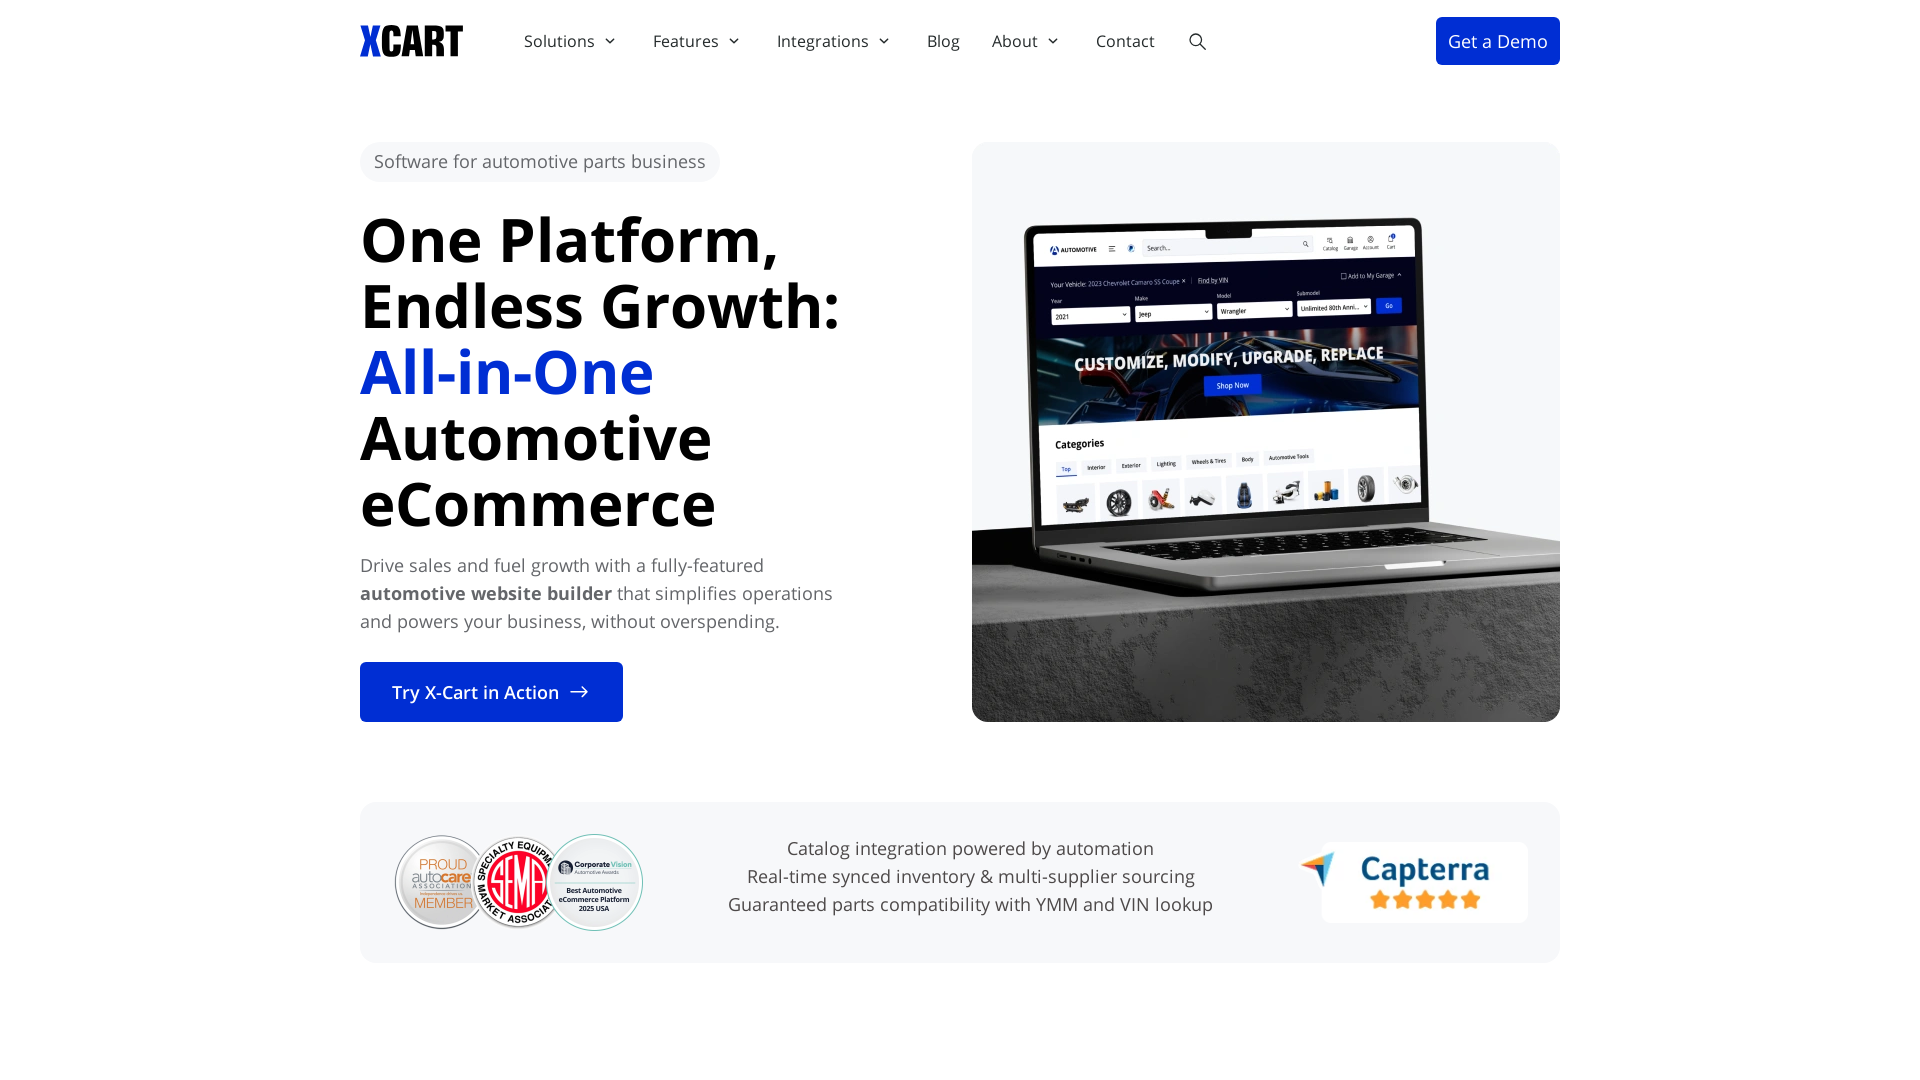

Retrieved page title: Automotive eCommerce Platform for Auto Parts Businesses
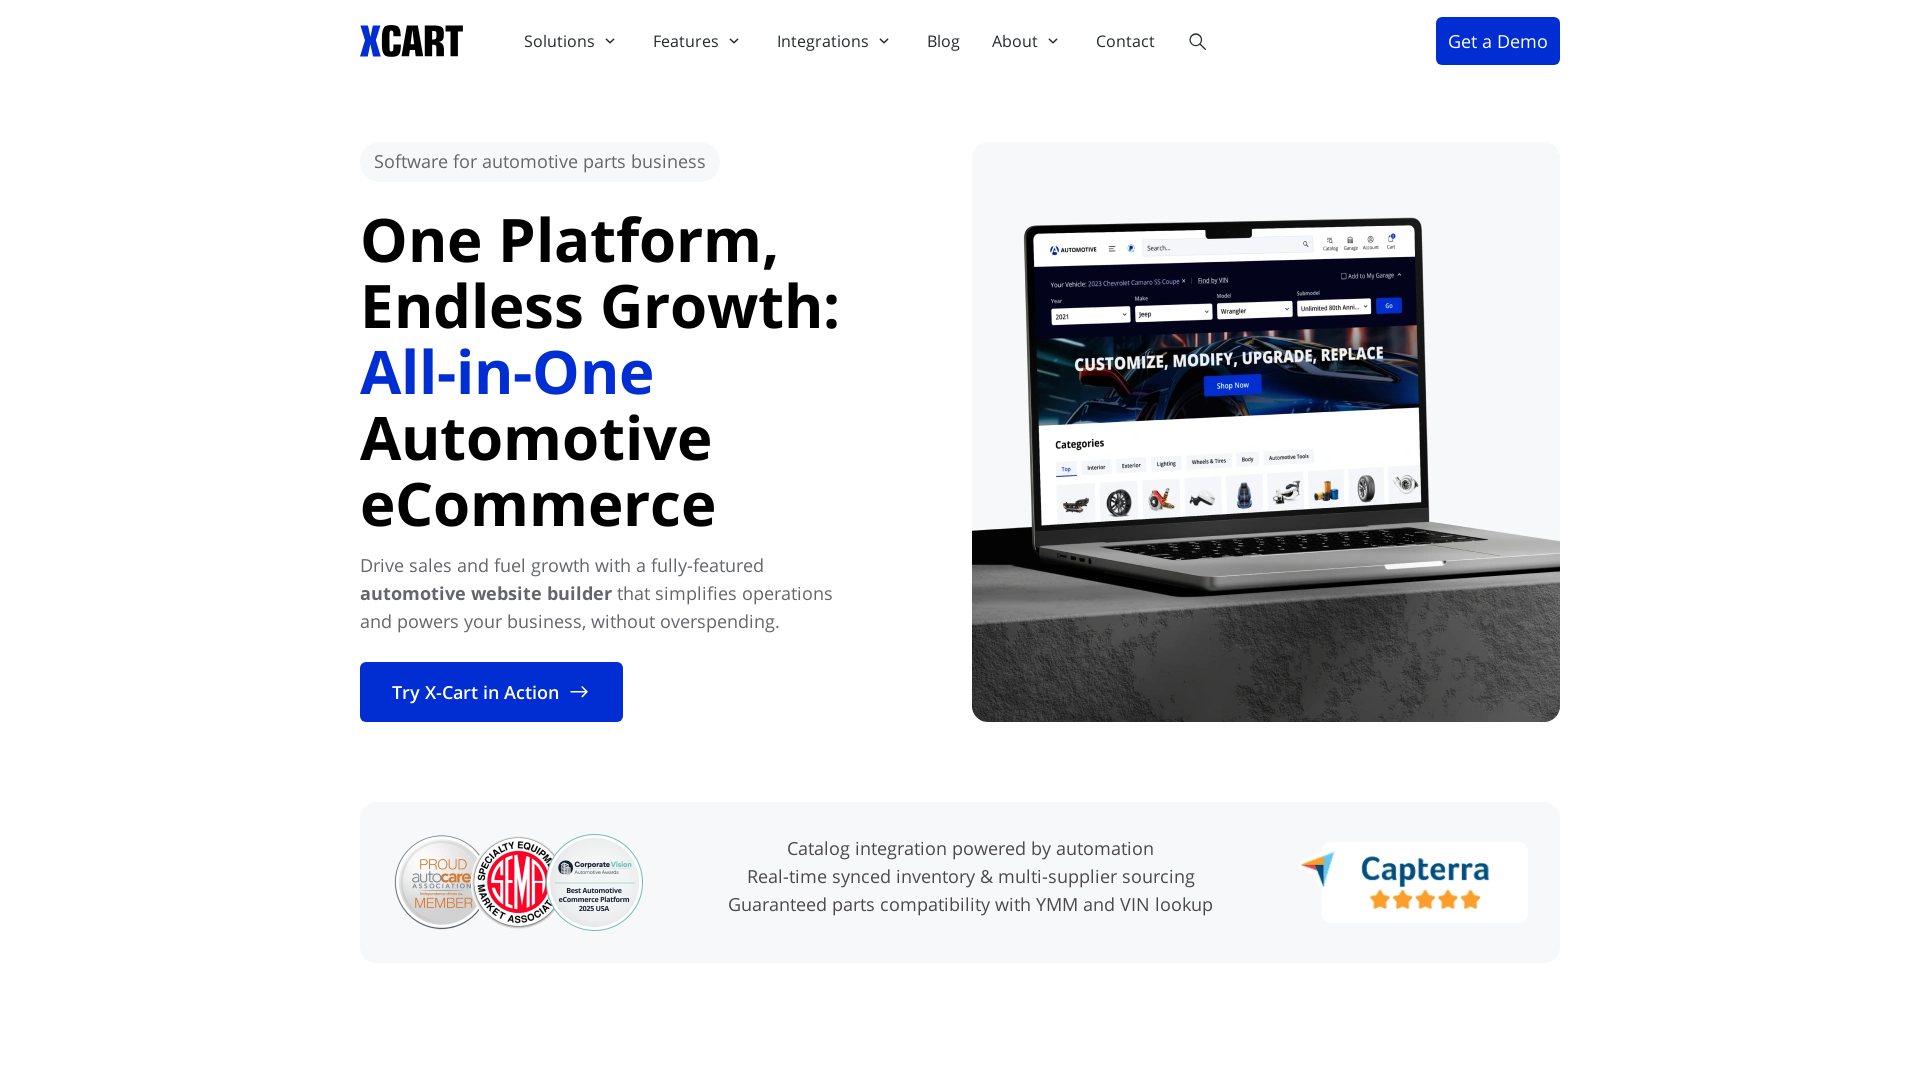

Waited for page to reach domcontentloaded state
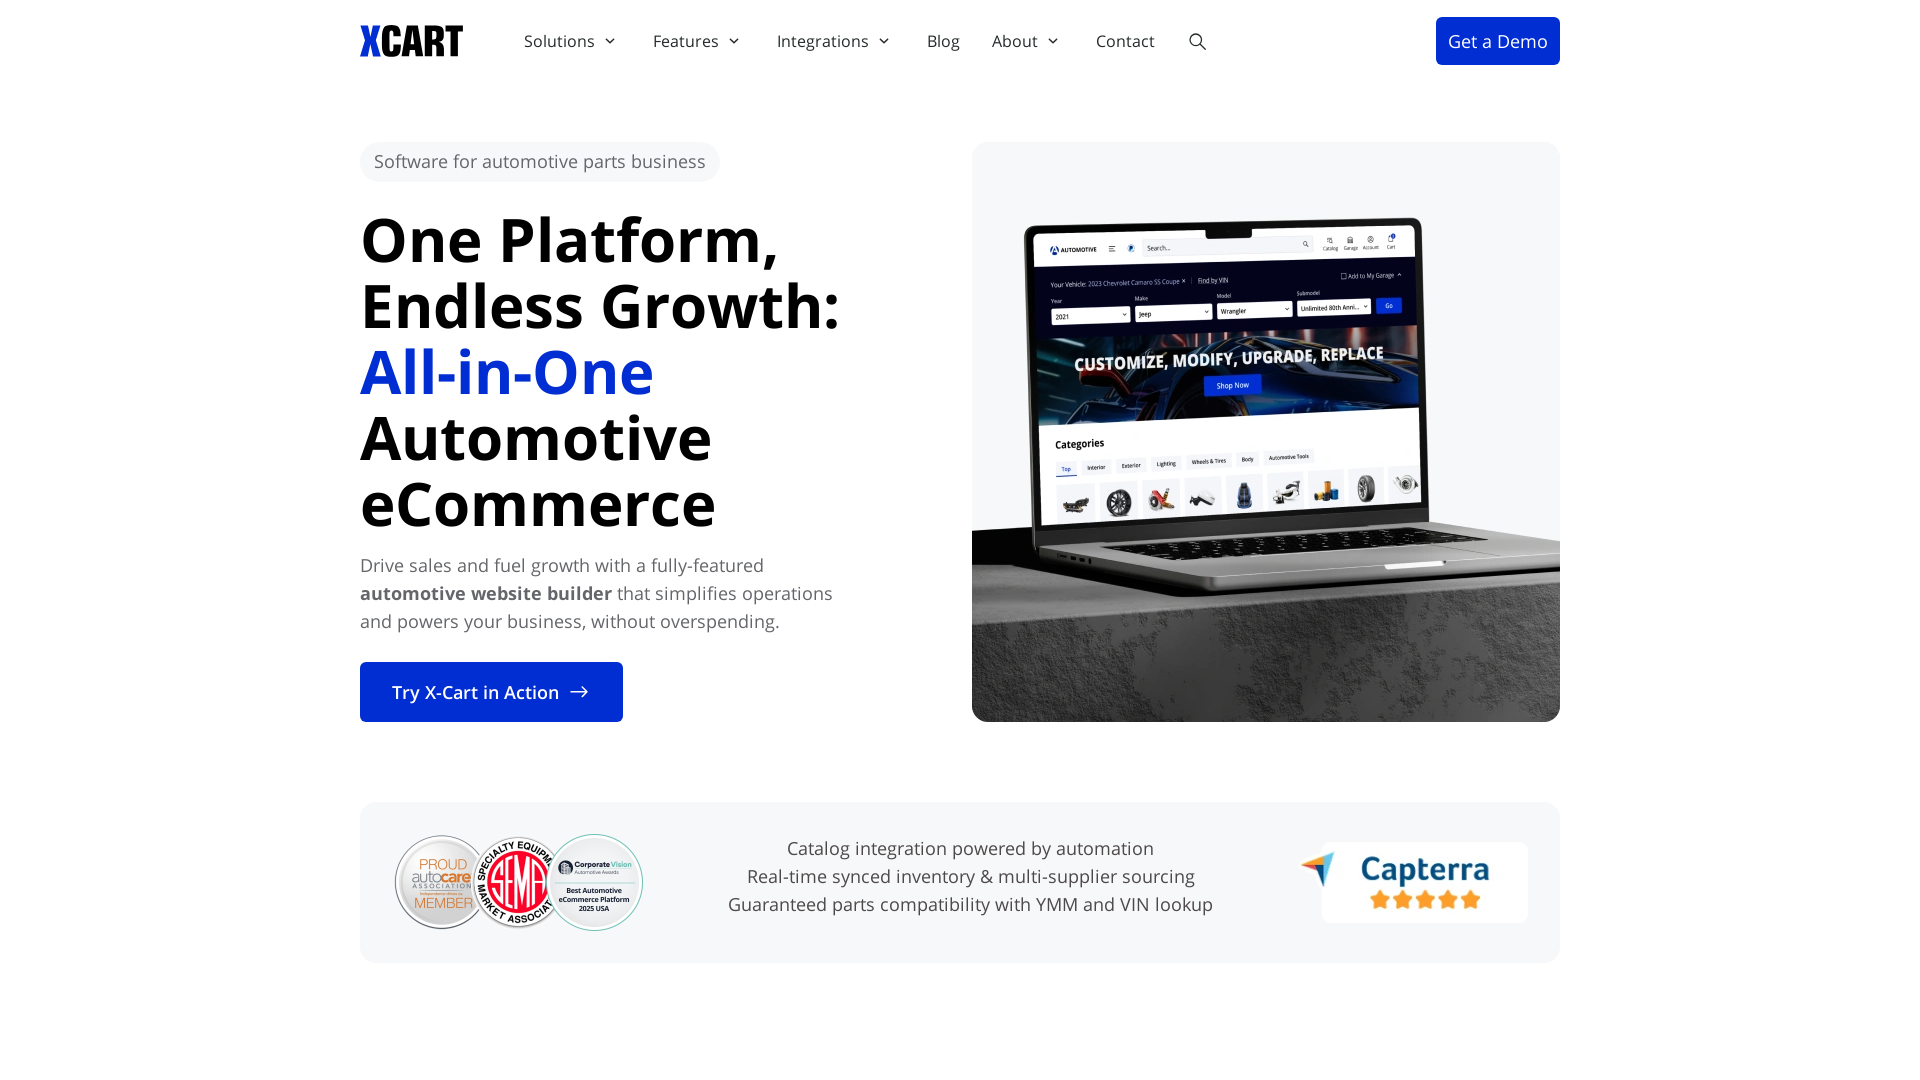

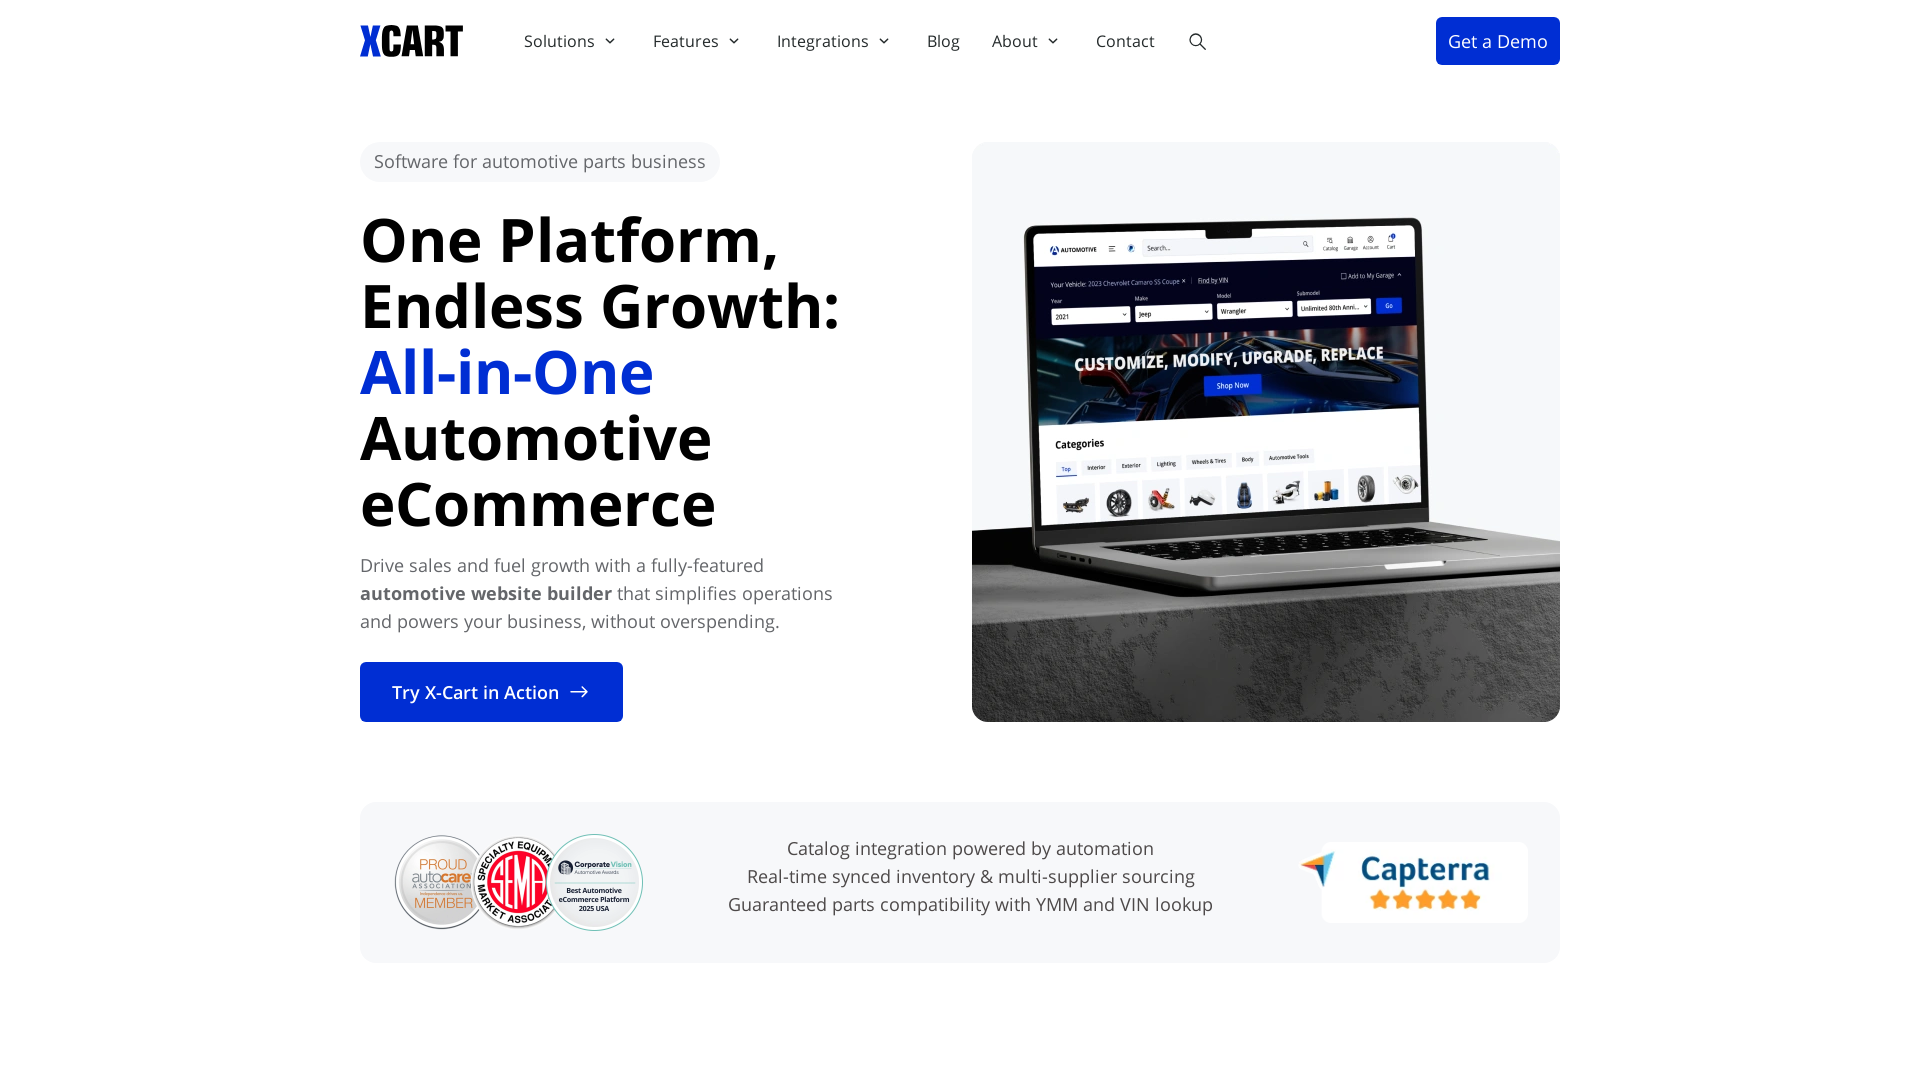